Tests dropdown selection by switching to an iframe and selecting an option by index from a select element

Starting URL: https://www.w3schools.com/tags/tryit.asp?filename=tryhtml_select_multiple

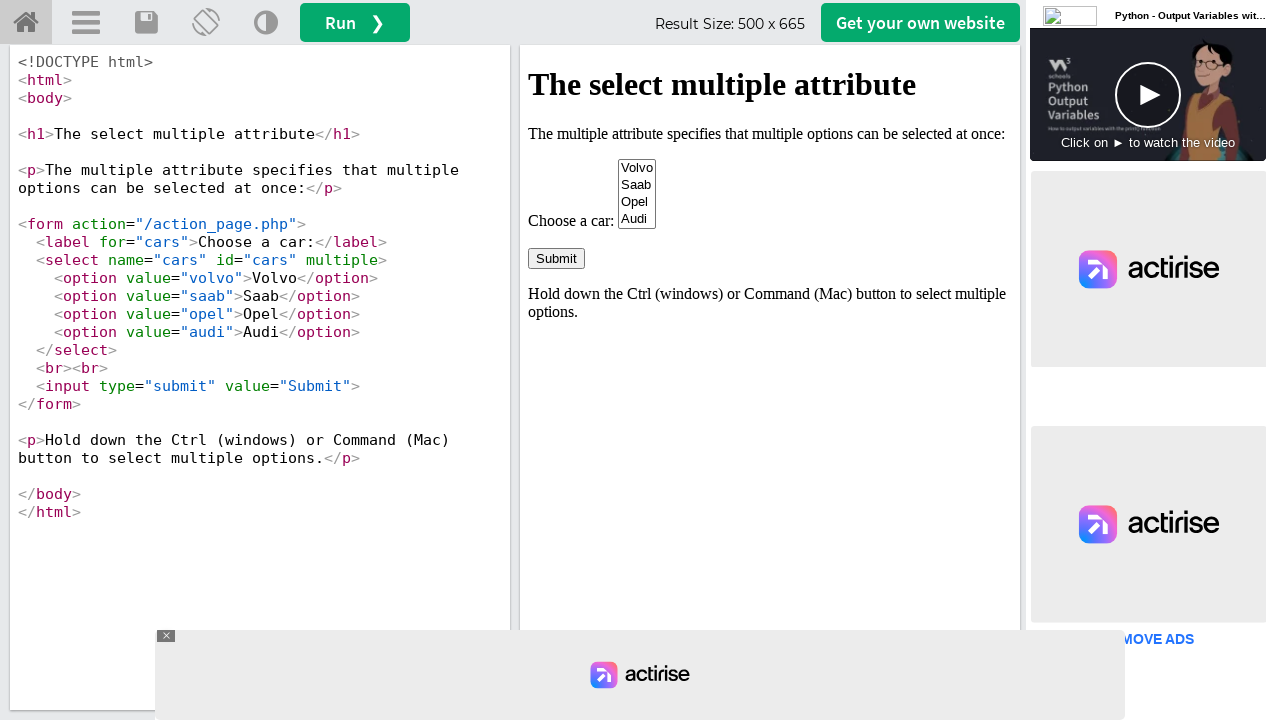

Located iframe with name 'iframeResult' containing the dropdown
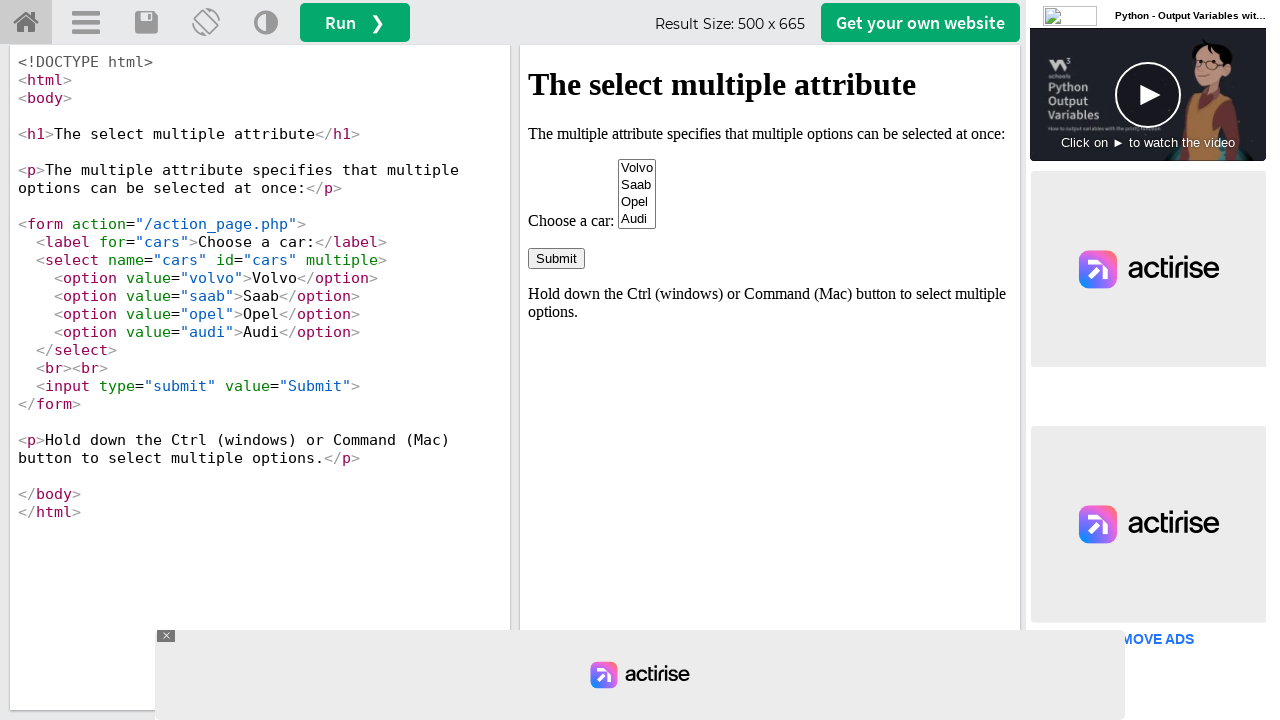

Selected option at index 1 from the 'cars' dropdown select element on iframe[name='iframeResult'] >> internal:control=enter-frame >> select[name='cars
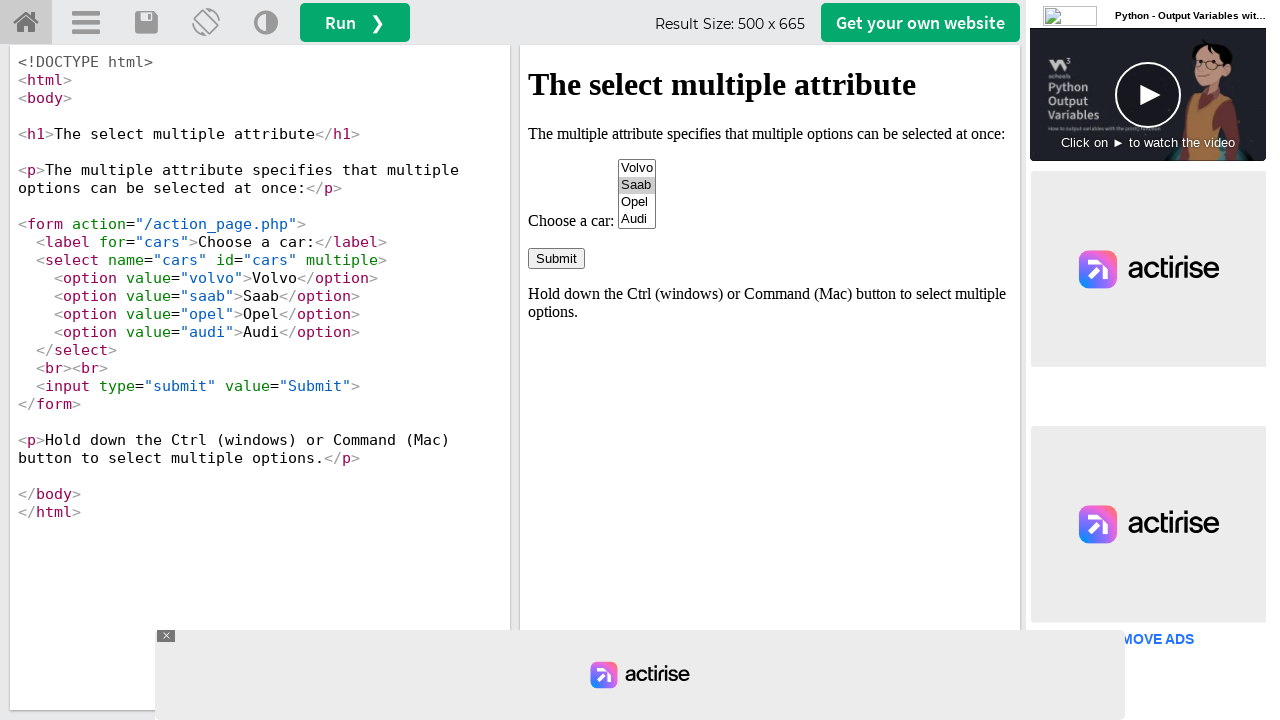

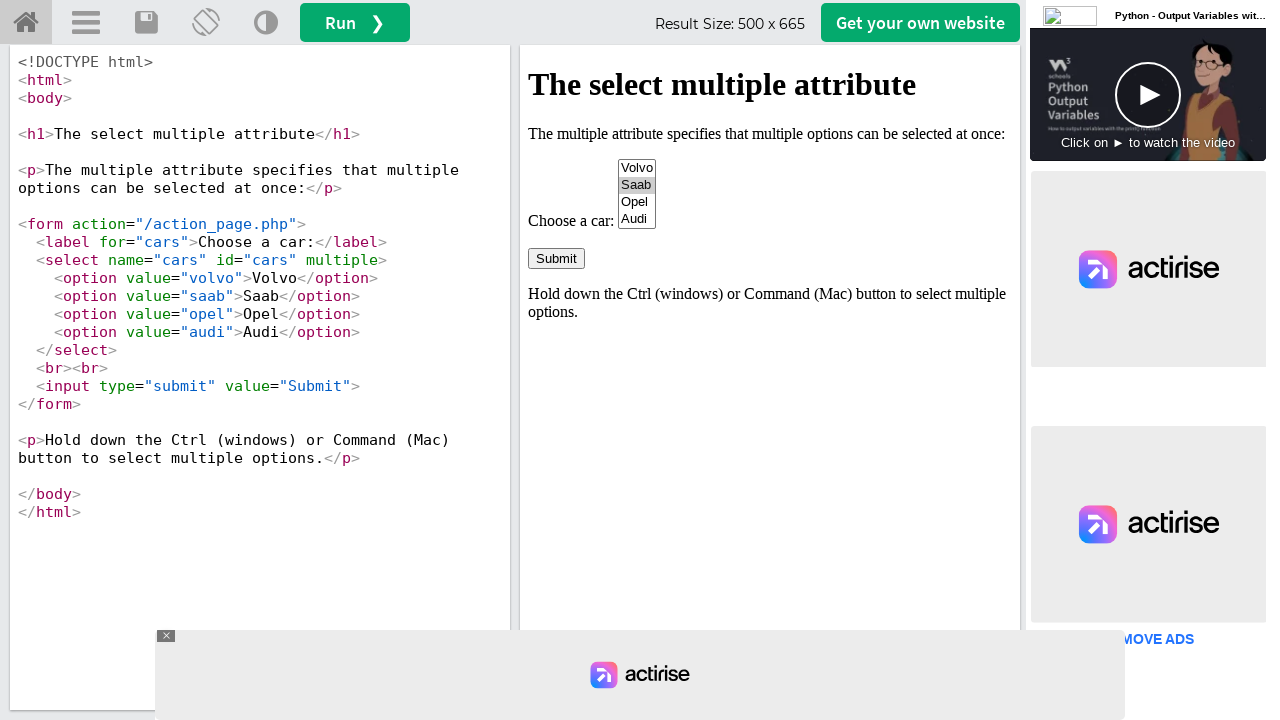